Tests dropdown interaction by selecting different options using various methods (by value, by visible text, and by index)

Starting URL: https://the-internet.herokuapp.com/dropdown

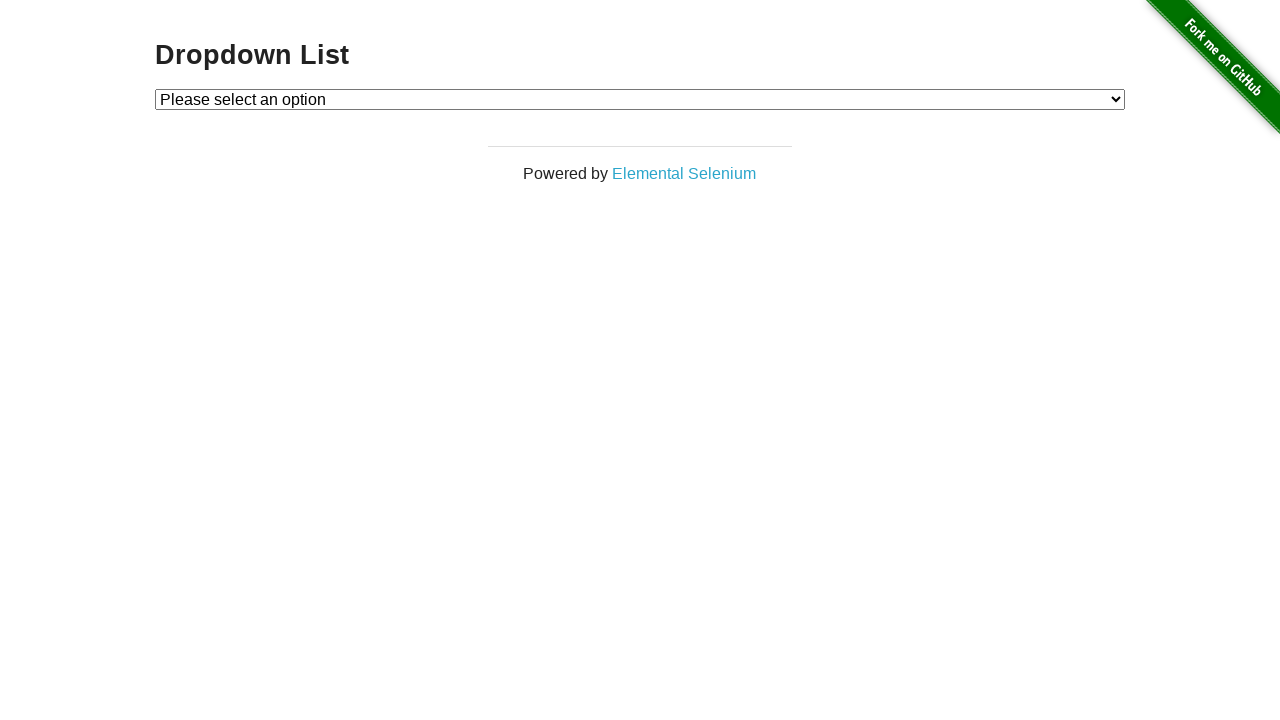

Navigated to dropdown test page
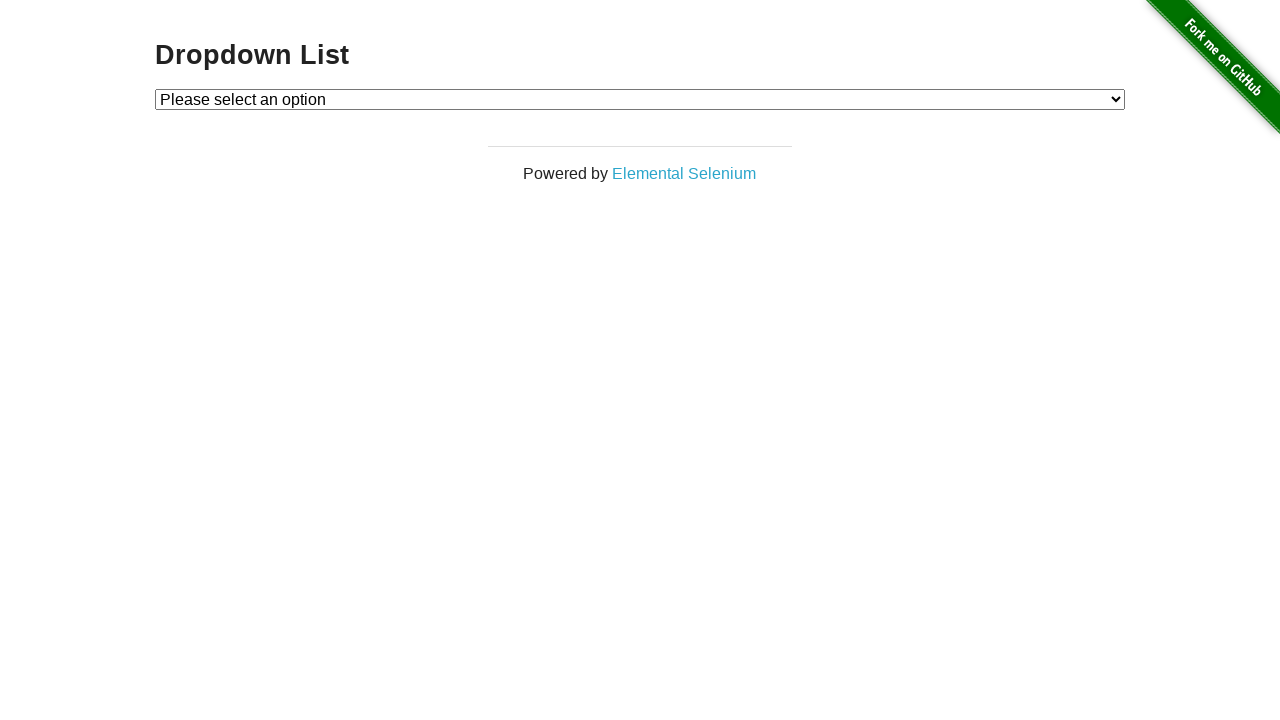

Located dropdown element
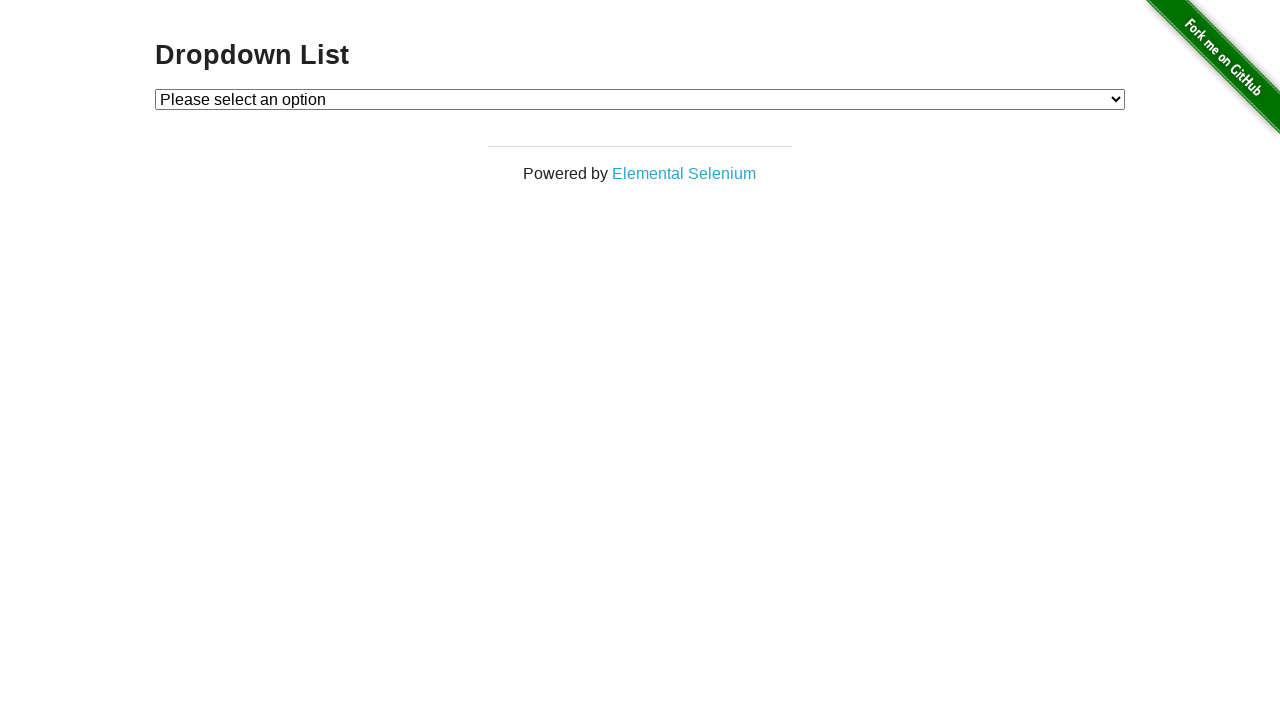

Selected option by value '1' on #dropdown
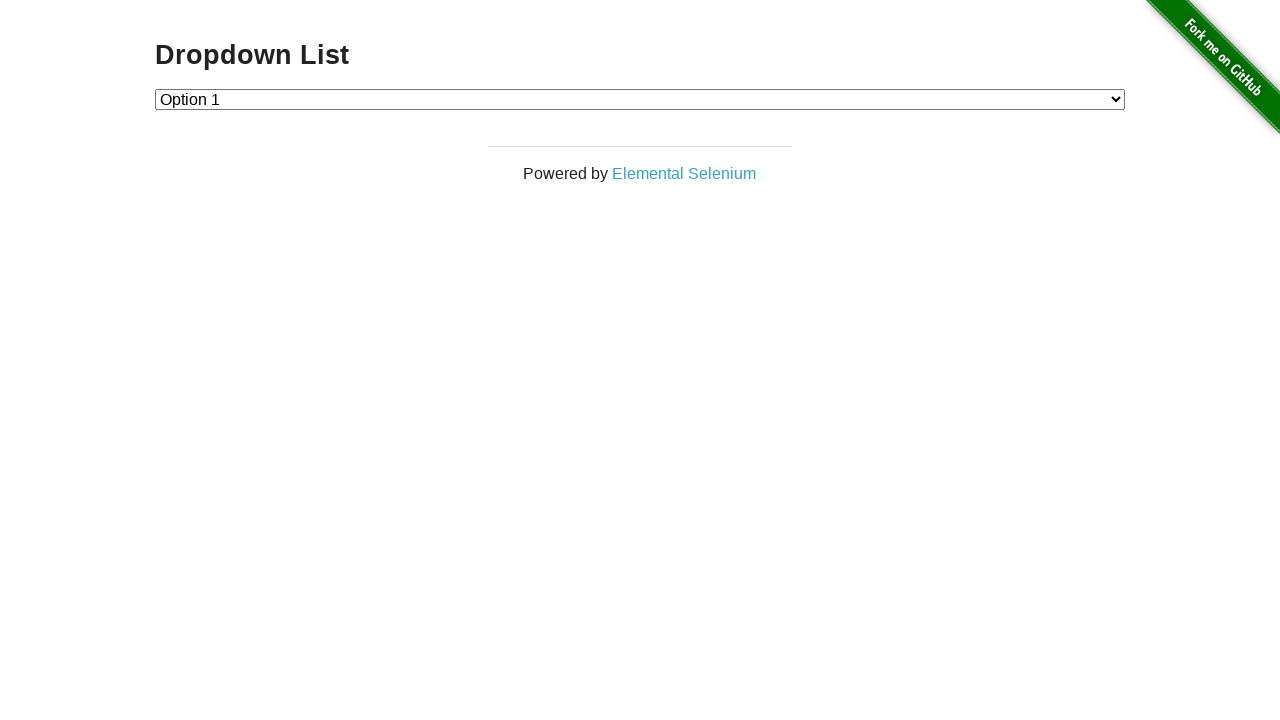

Selected option by visible text 'Option 2' on #dropdown
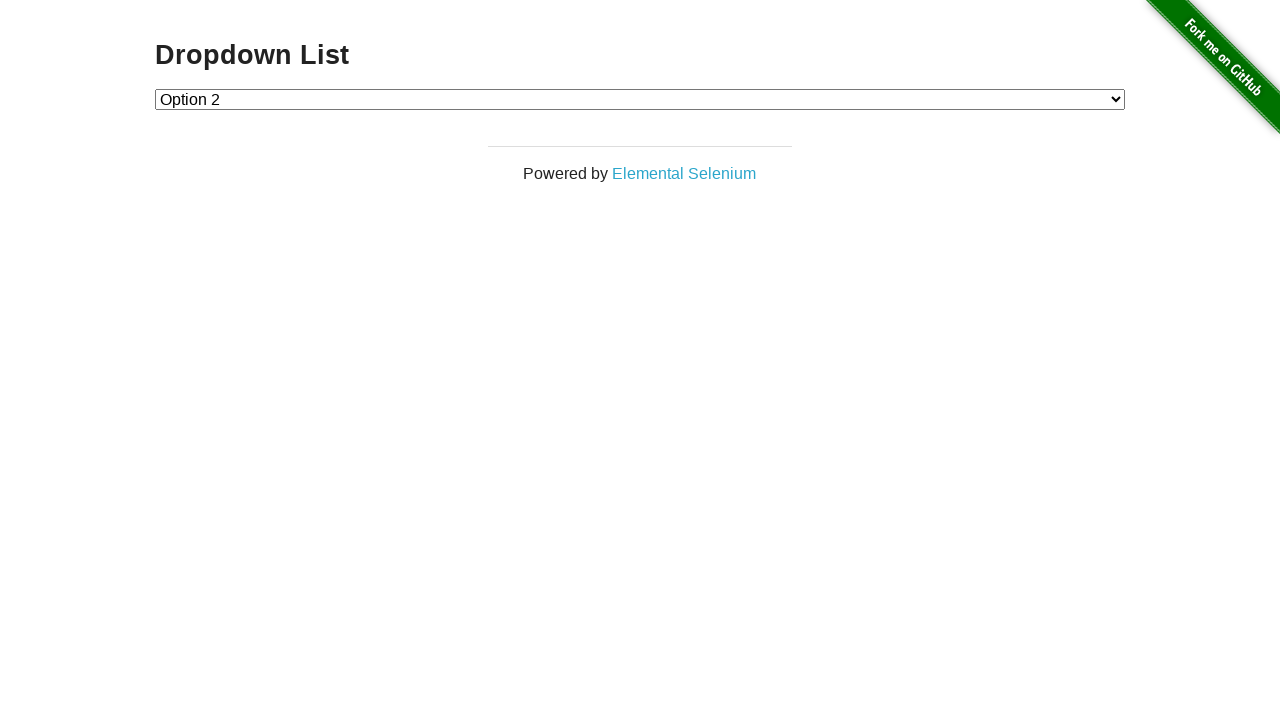

Selected option by index 2 on #dropdown
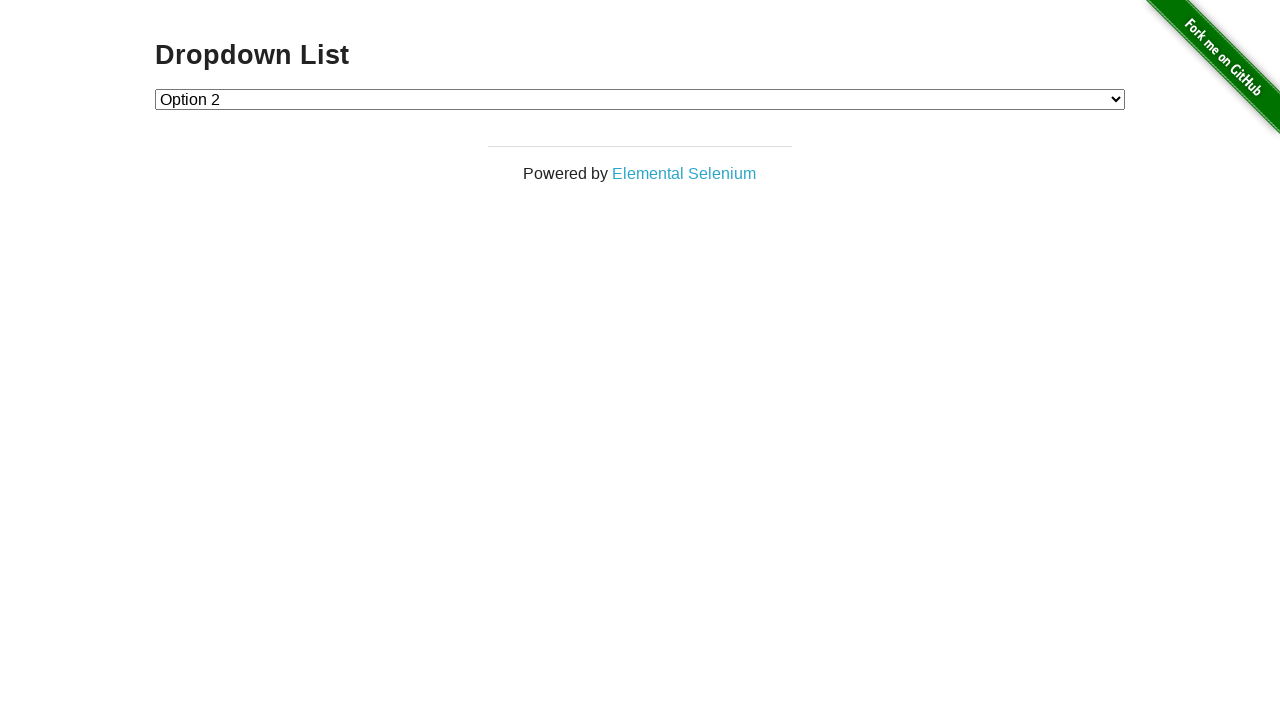

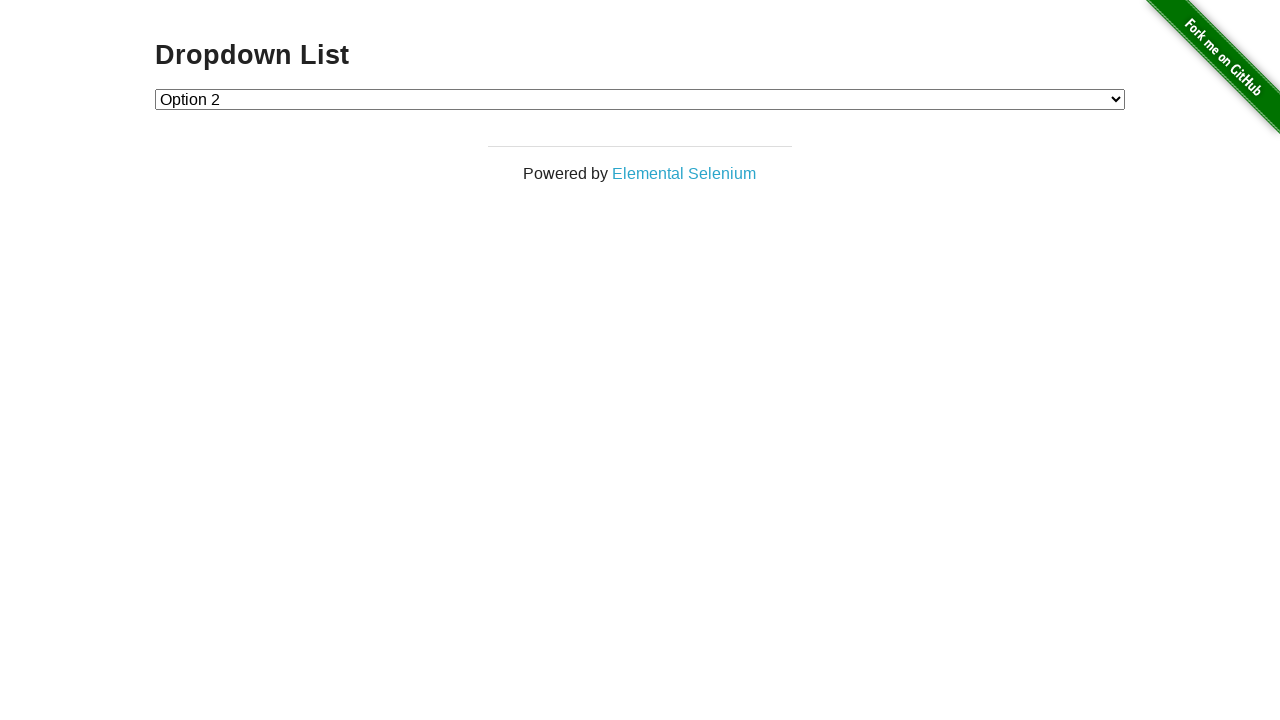